Opens a page, clicks the "Verify" button, and verifies that a success message appears

Starting URL: http://suninjuly.github.io/wait1.html

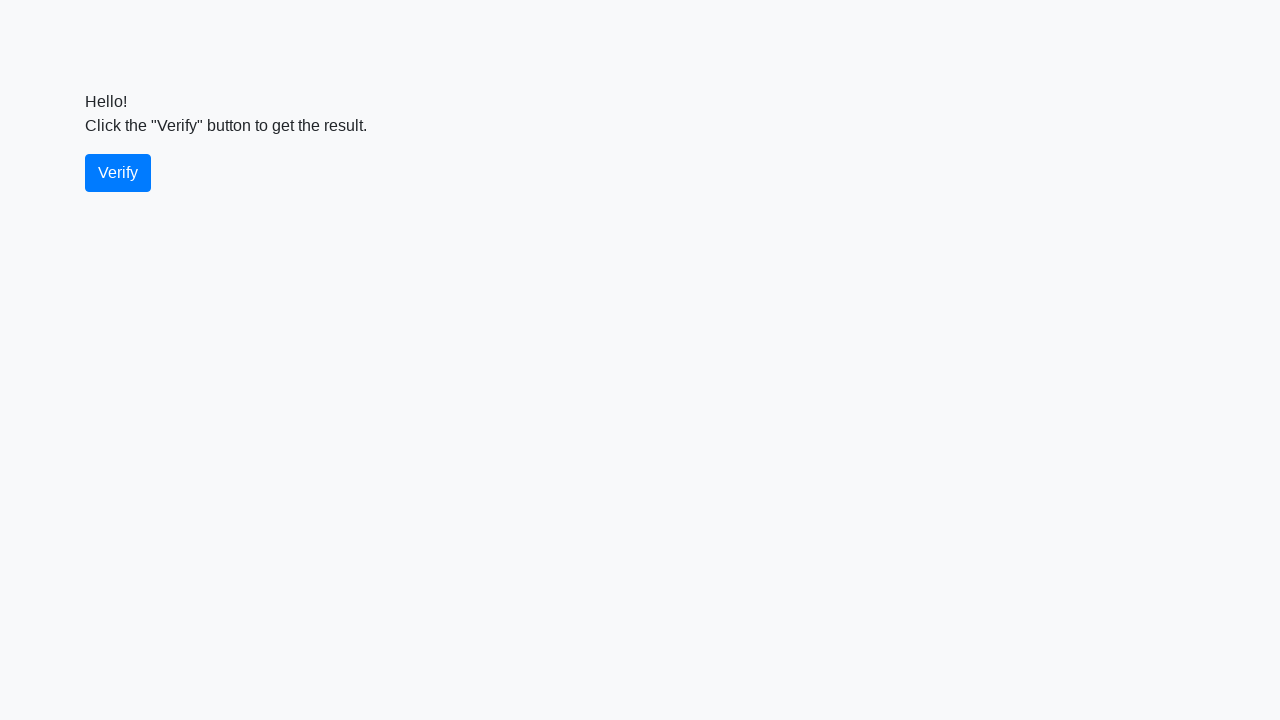

Navigated to http://suninjuly.github.io/wait1.html
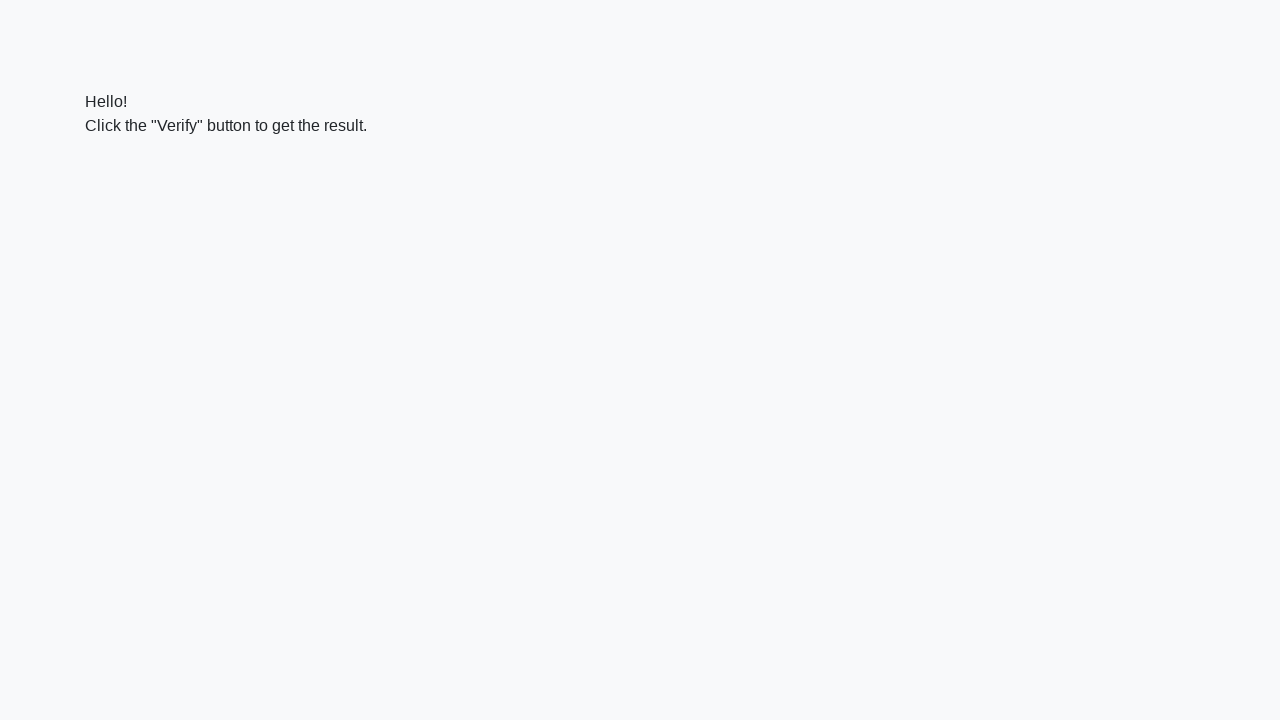

Clicked the Verify button at (118, 173) on #verify
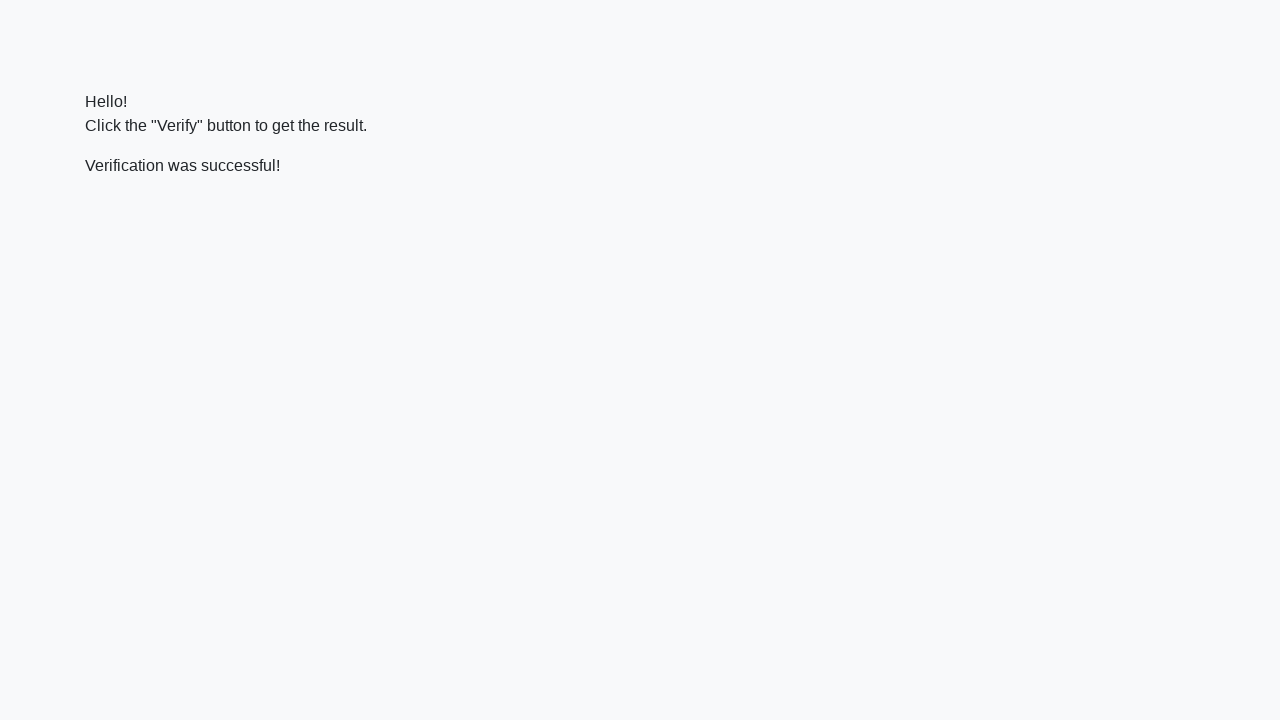

Success message appeared
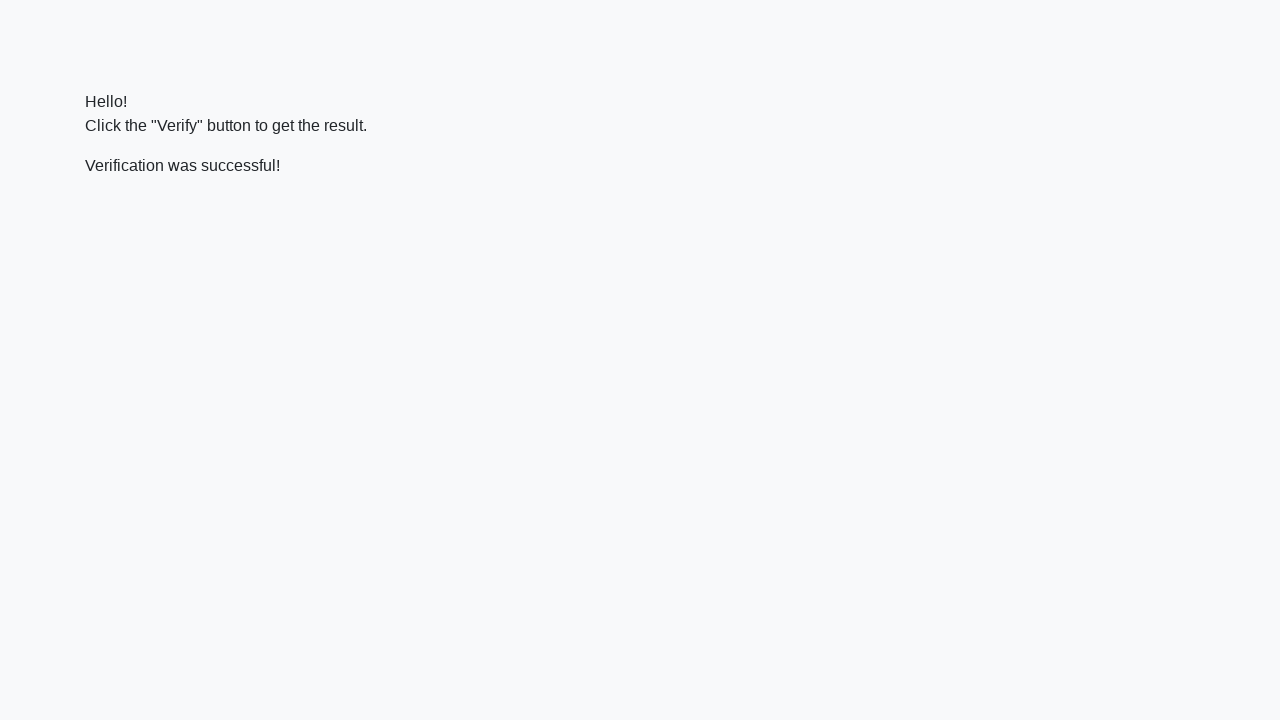

Verified that success message contains 'successful'
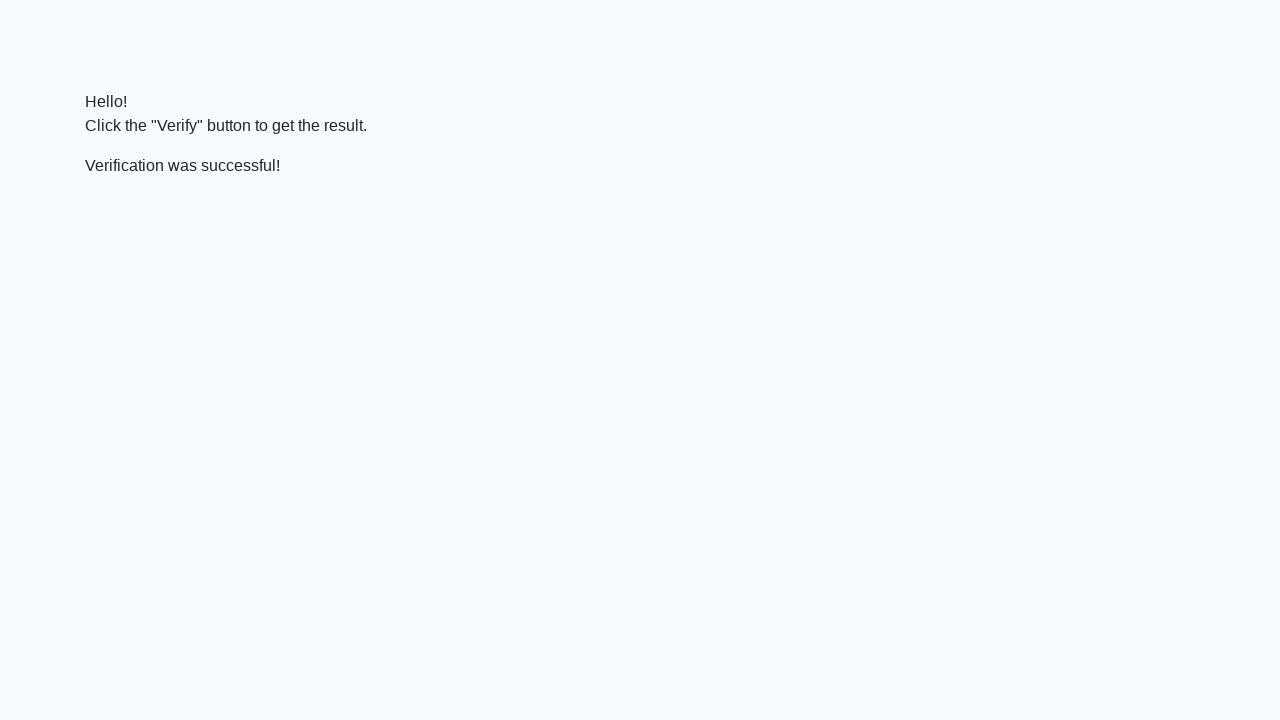

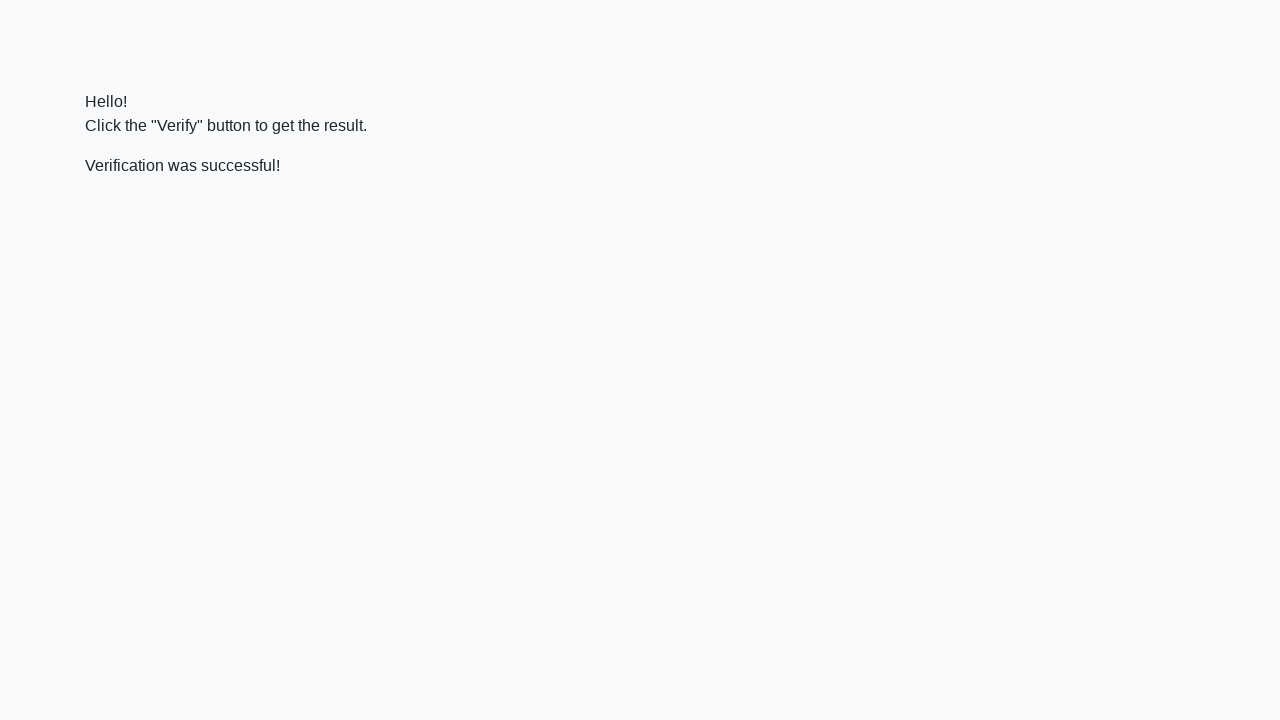